Tests opening a new message window by navigating through the Alerts, Frame & Windows section and clicking the new window message button

Starting URL: https://demoqa.com/

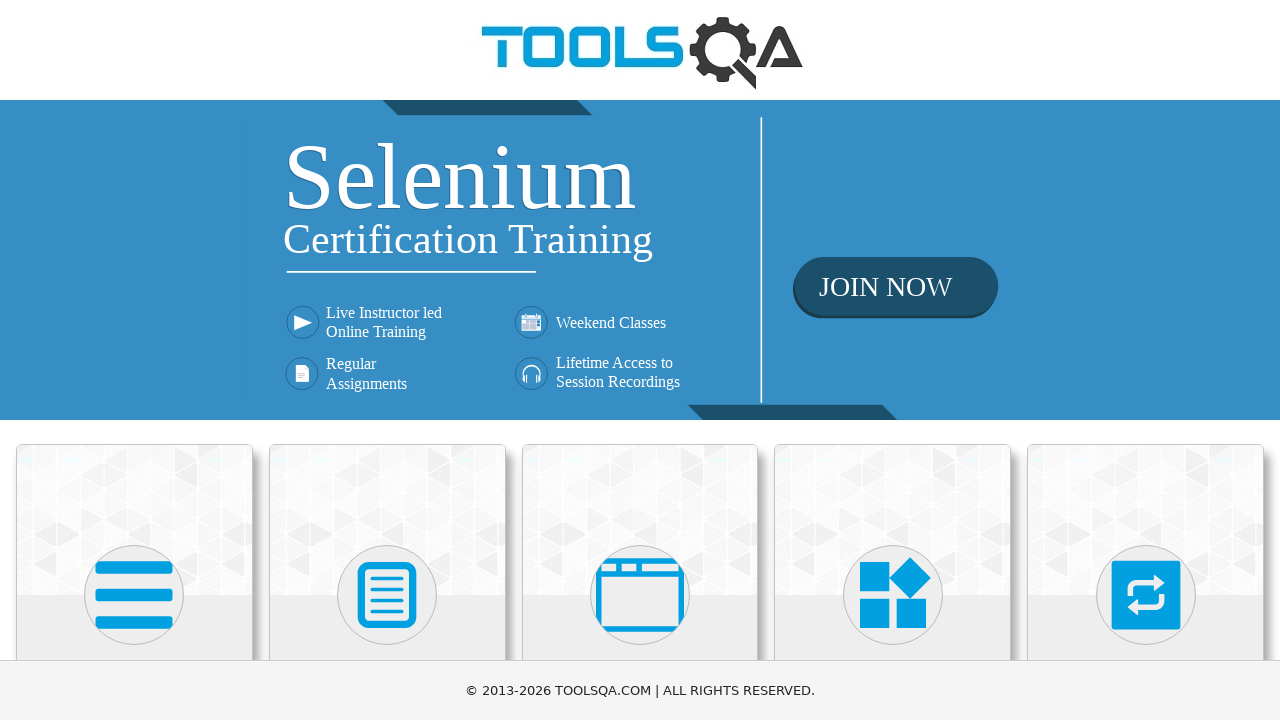

Navigated to https://demoqa.com/
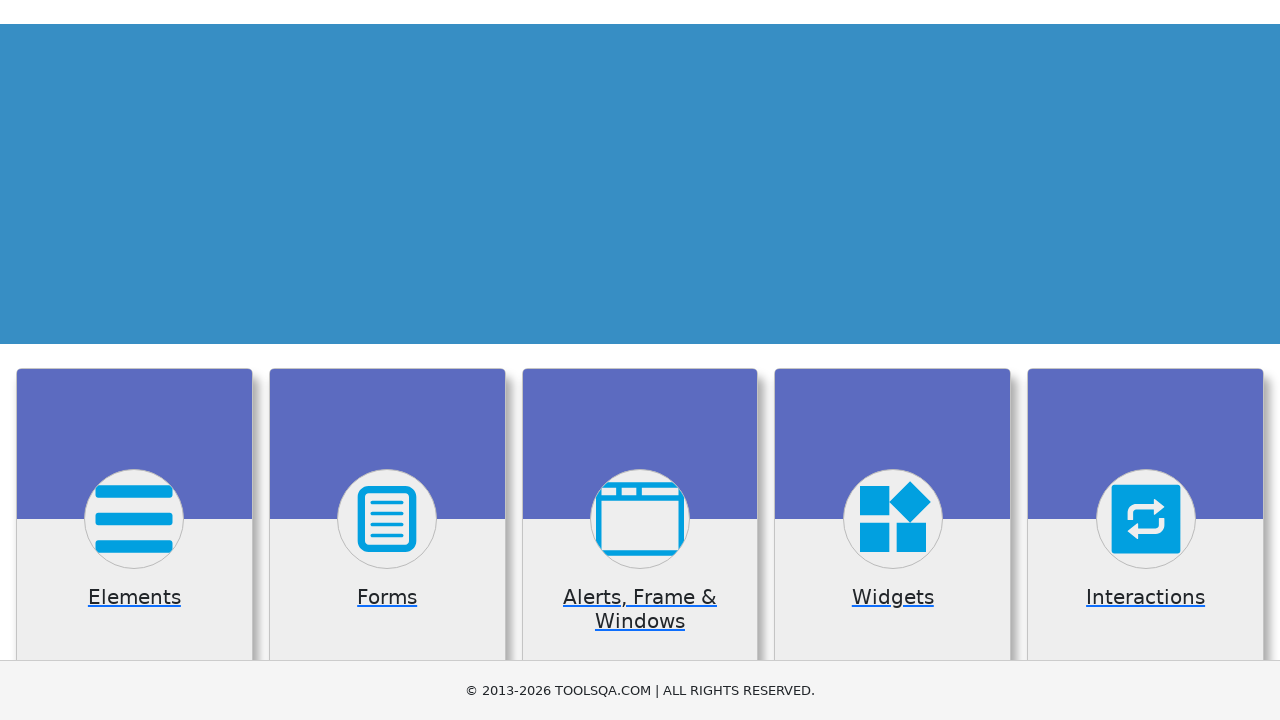

Clicked on Alerts, Frame & Windows card at (640, 360) on text=Alerts, Frame & Windows
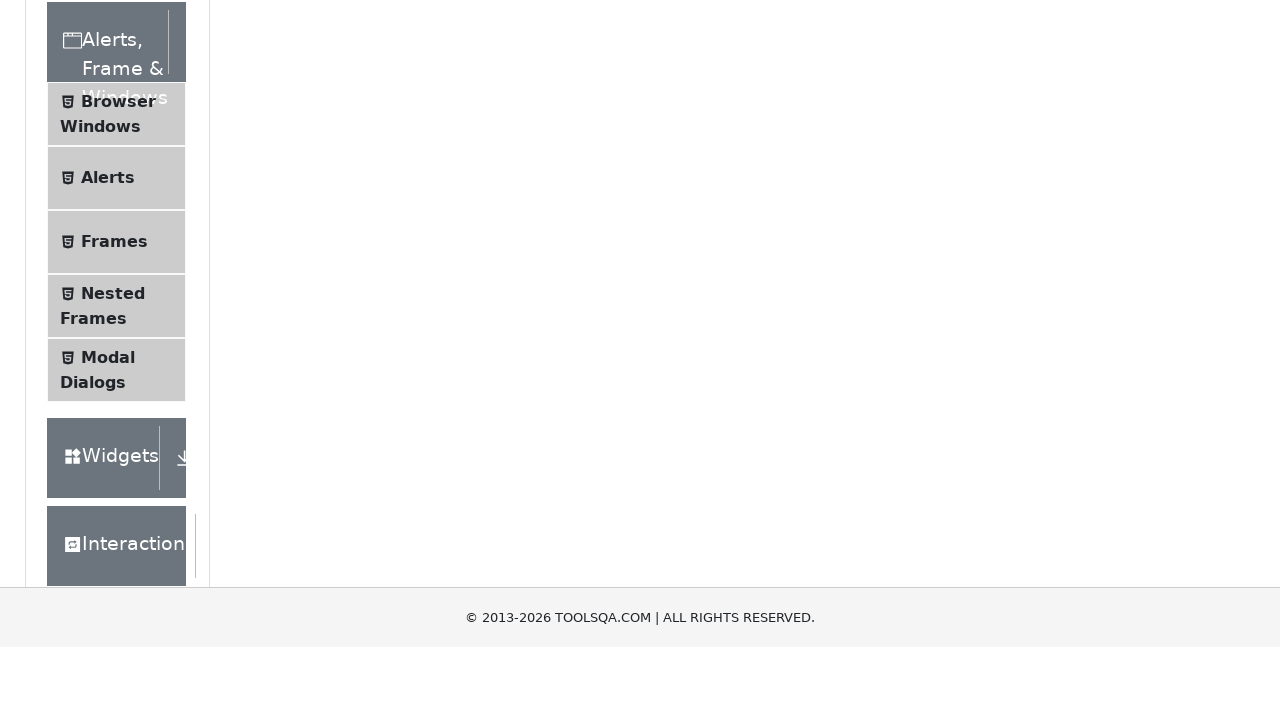

Clicked on Browser Windows option at (118, 424) on text=Browser Windows
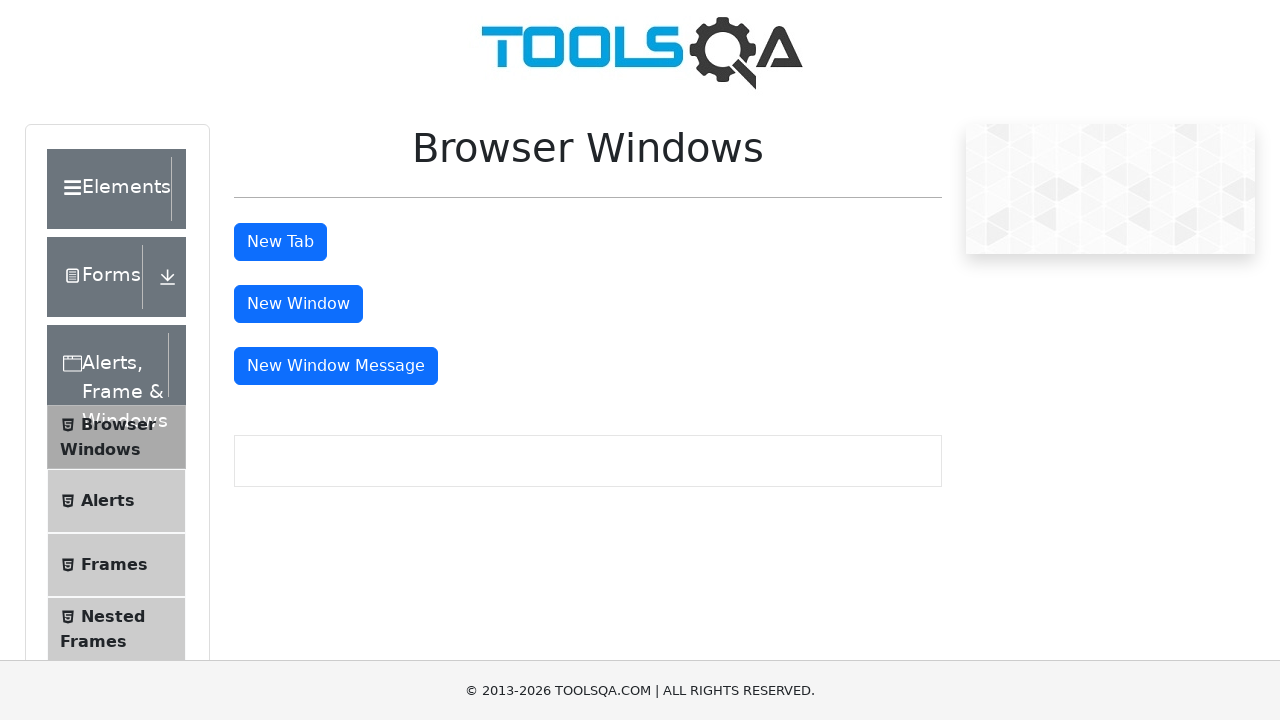

Clicked on New Window Message button at (336, 366) on button#messageWindowButton
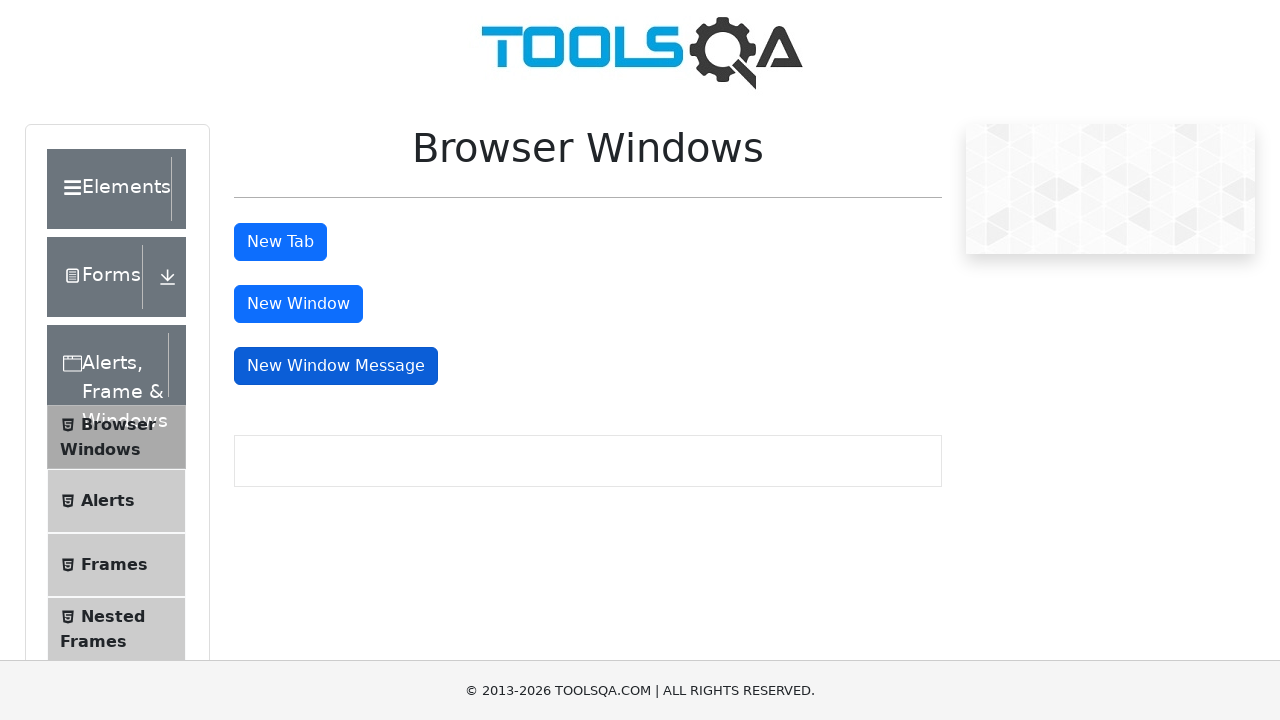

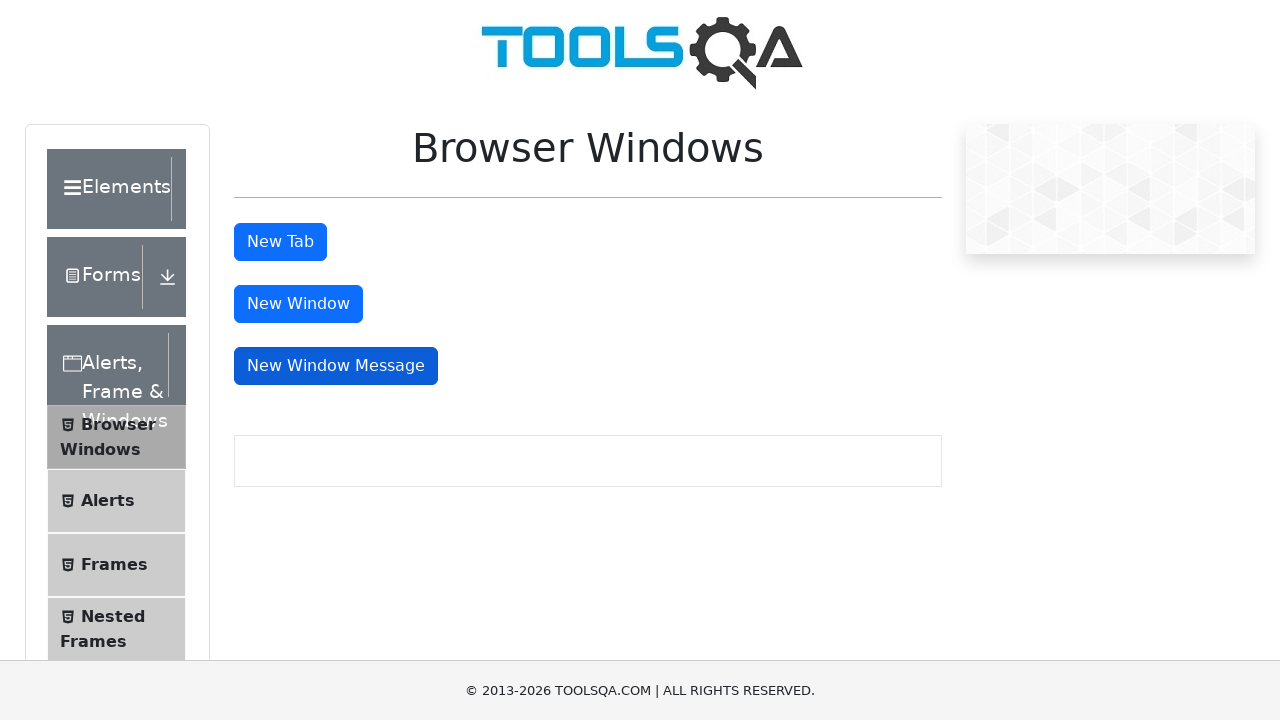